Tests checkbox functionality on Rediff mail login page by checking if "Remember me" checkbox is selected and unchecking it if needed

Starting URL: https://mail.rediff.com/cgi-bin/login.cgi

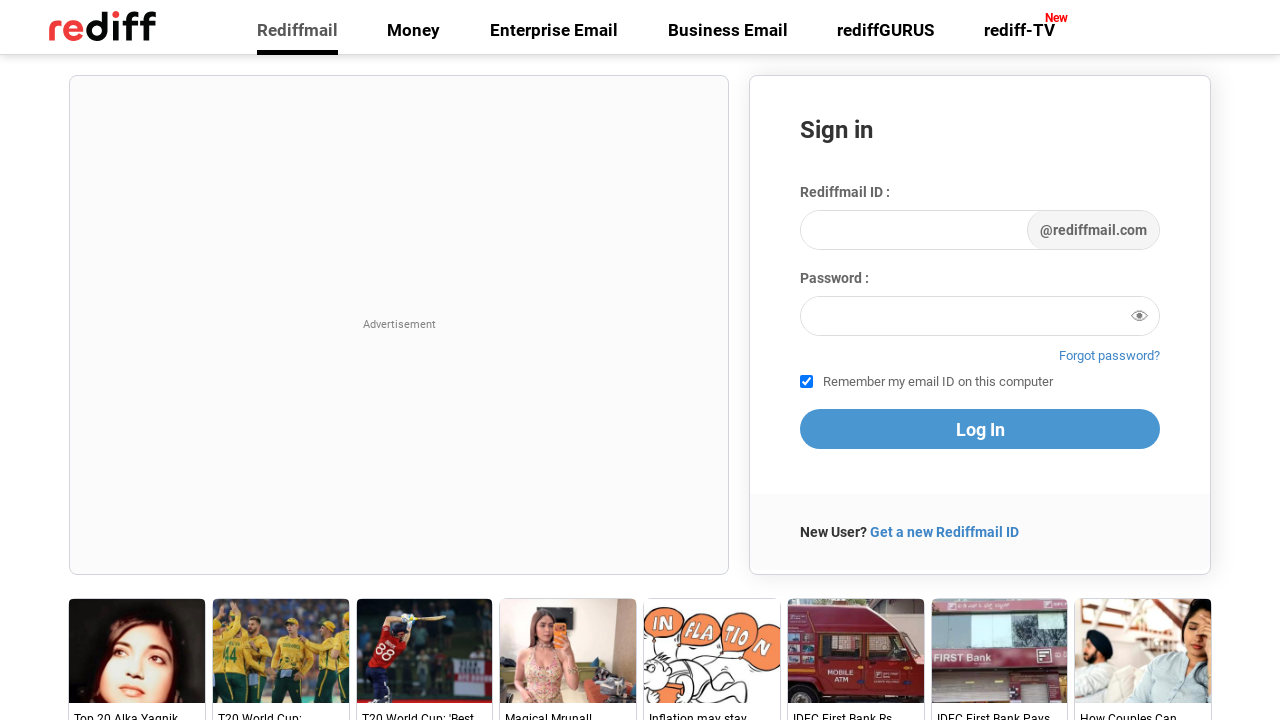

Located 'Remember me' checkbox element
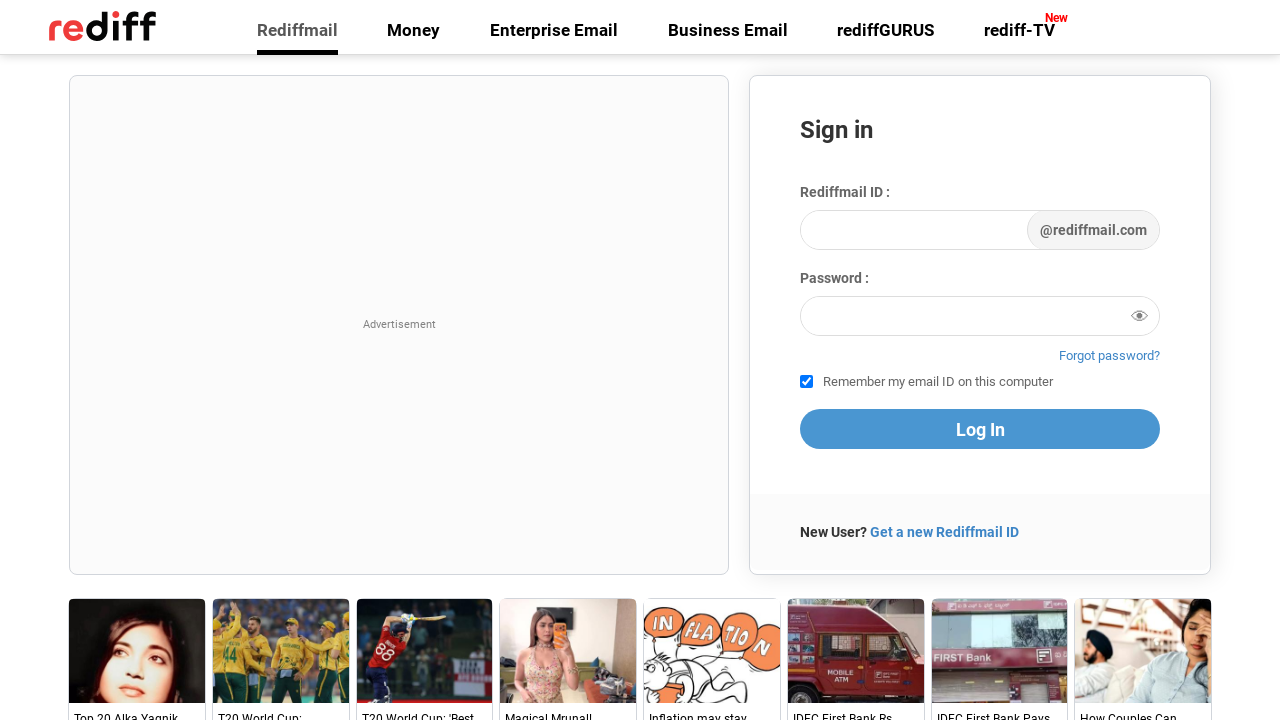

Retrieved initial checkbox state: checked
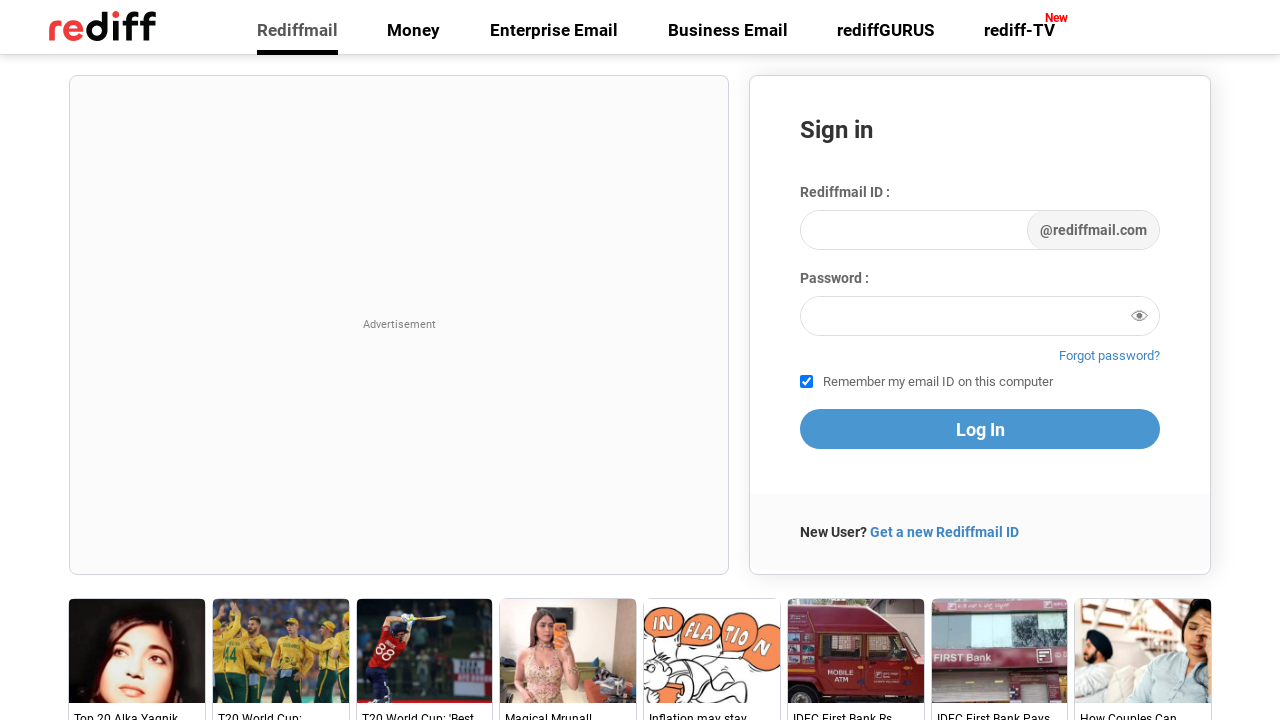

Checkbox is currently checked
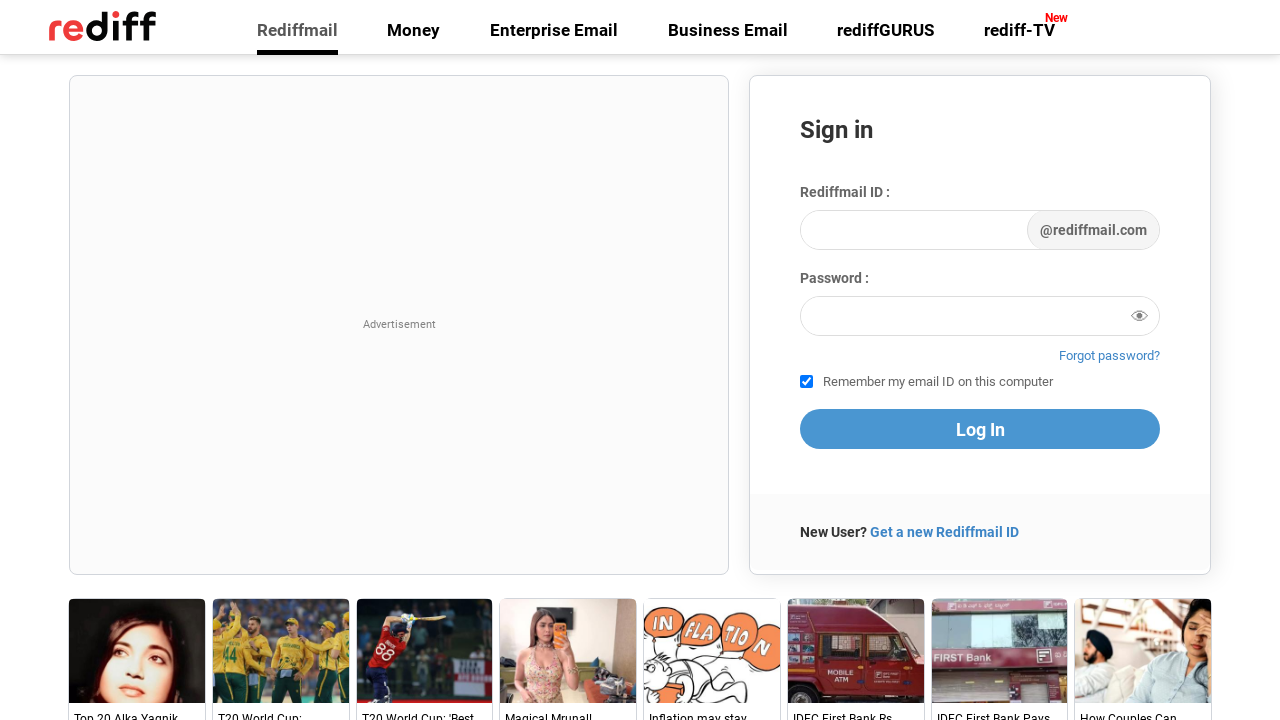

Clicked 'Remember me' checkbox to uncheck it at (806, 382) on #remember
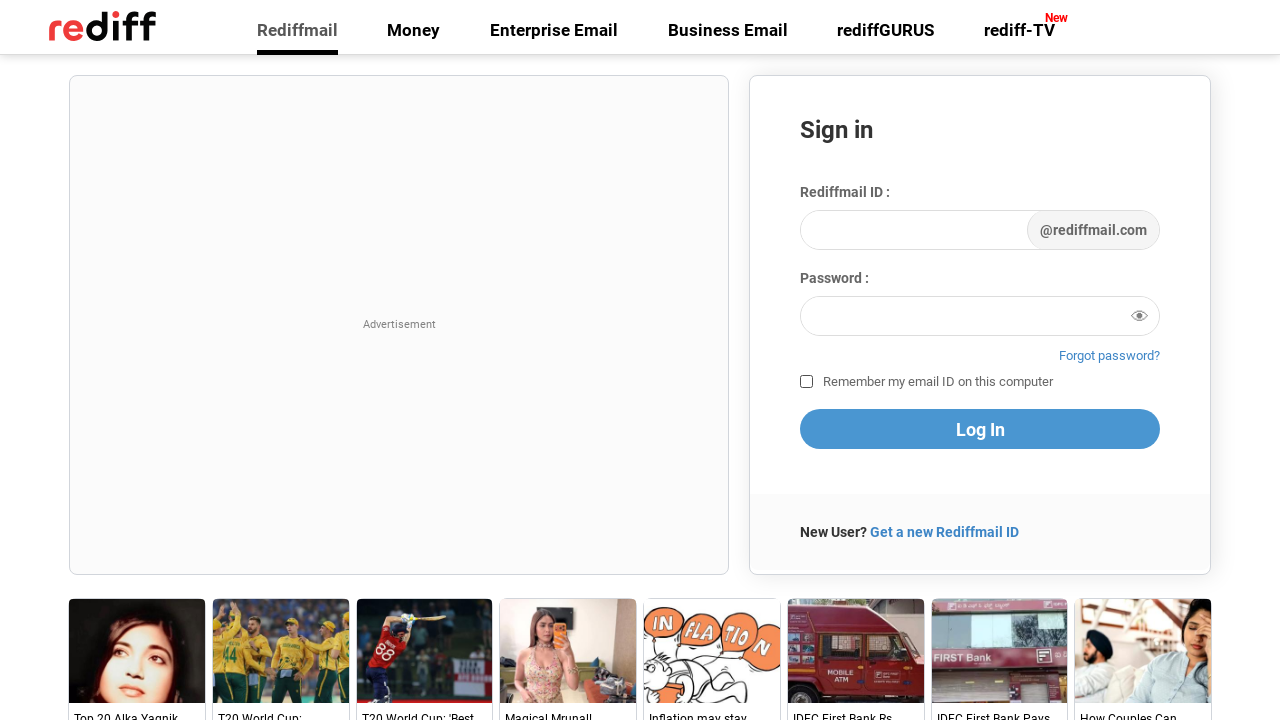

Retrieved checkbox state after unchecking: checked
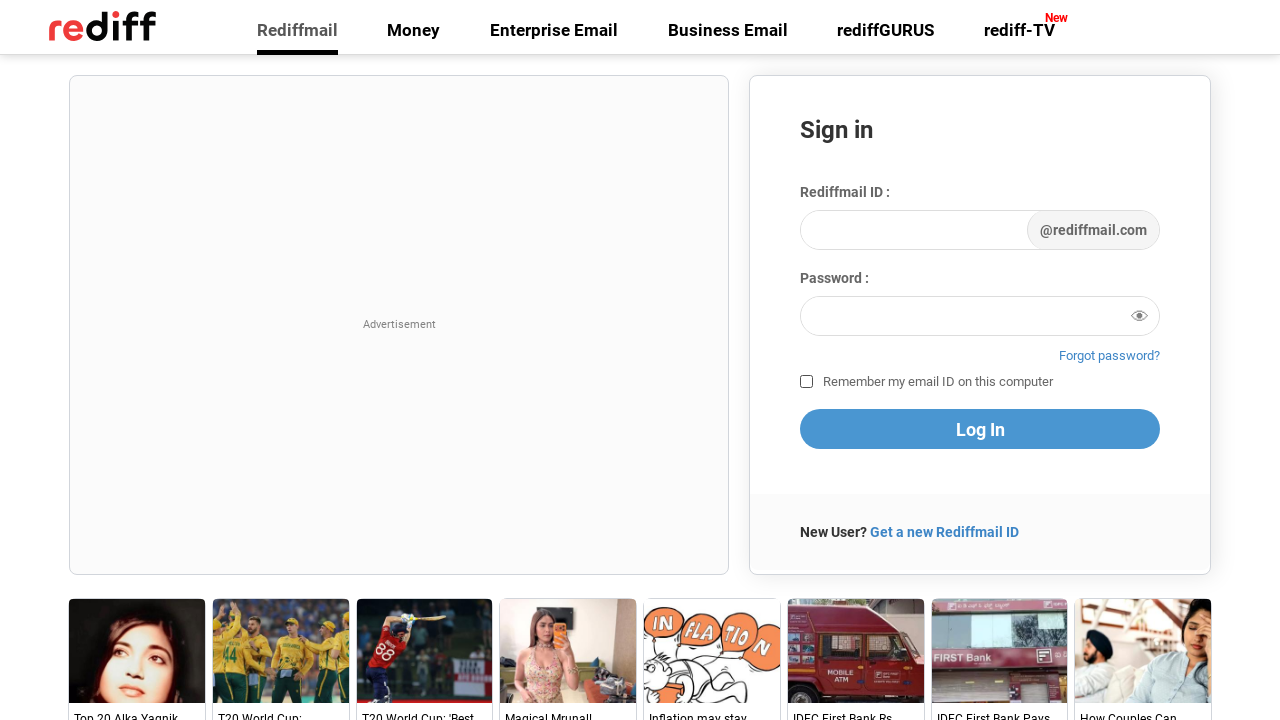

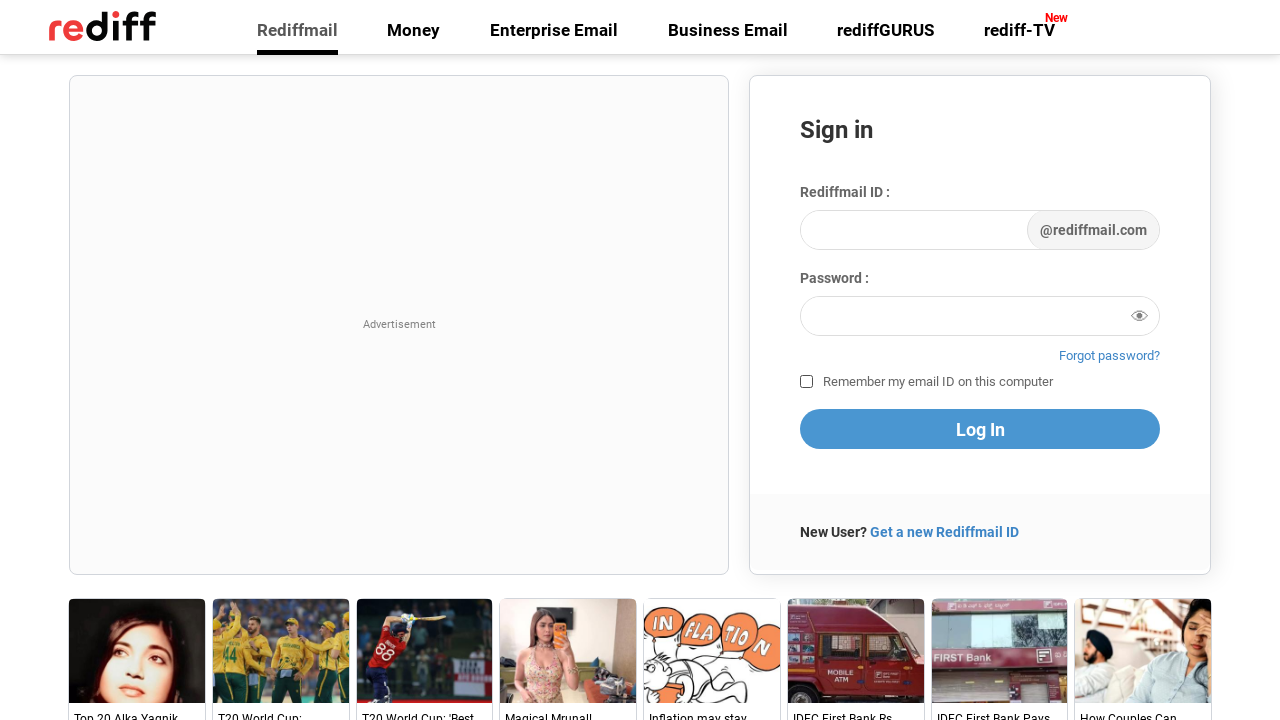